Tests that edits are cancelled when pressing Escape key

Starting URL: https://demo.playwright.dev/todomvc

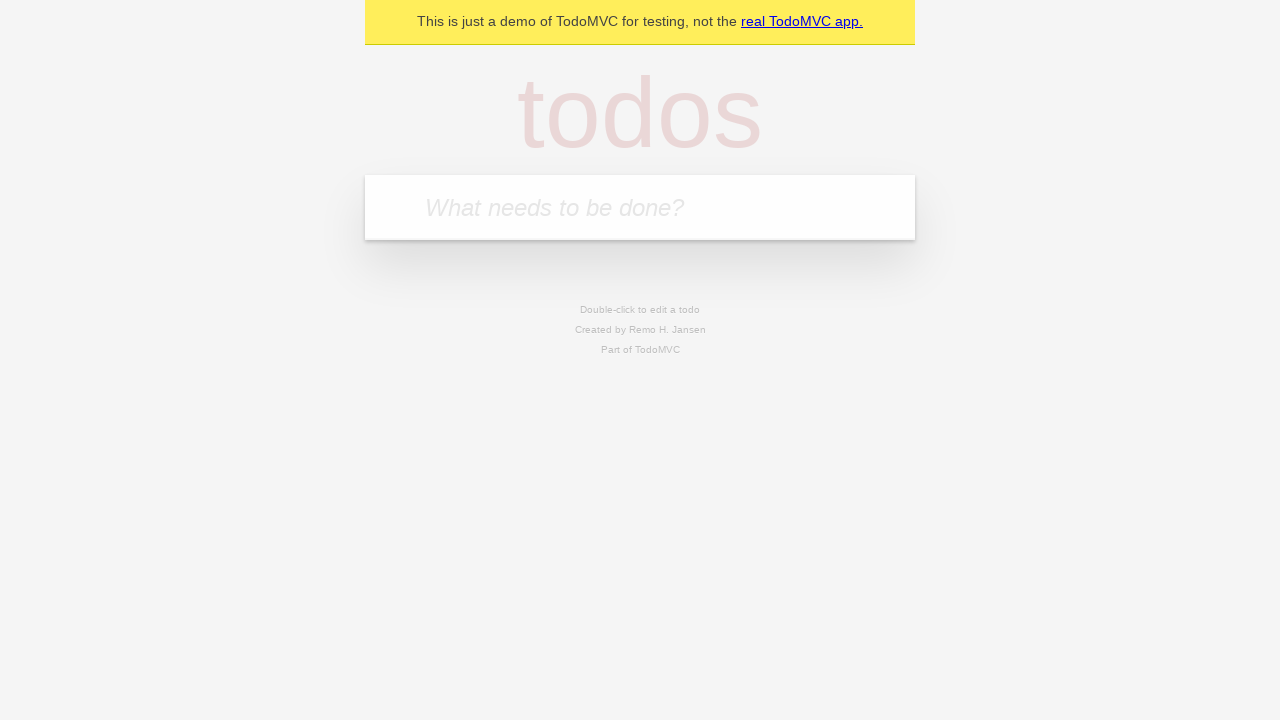

Filled input with first todo 'buy some cheese' on internal:attr=[placeholder="What needs to be done?"i]
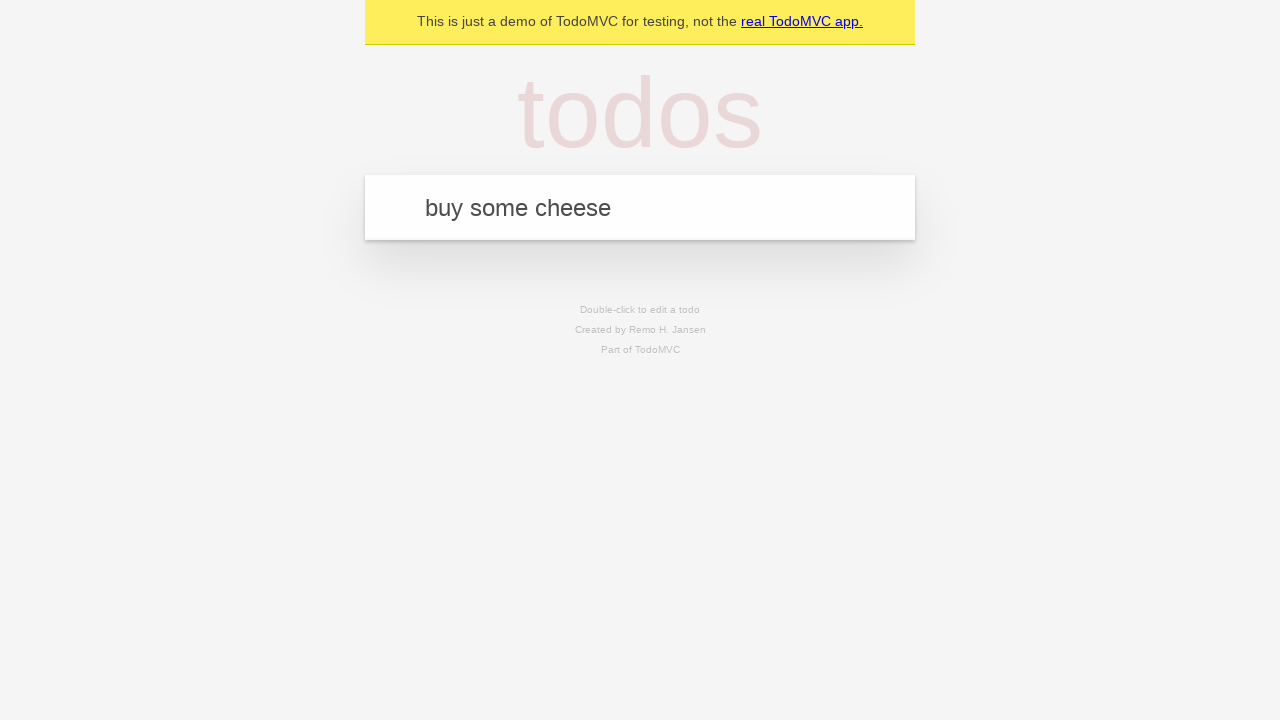

Pressed Enter to add first todo on internal:attr=[placeholder="What needs to be done?"i]
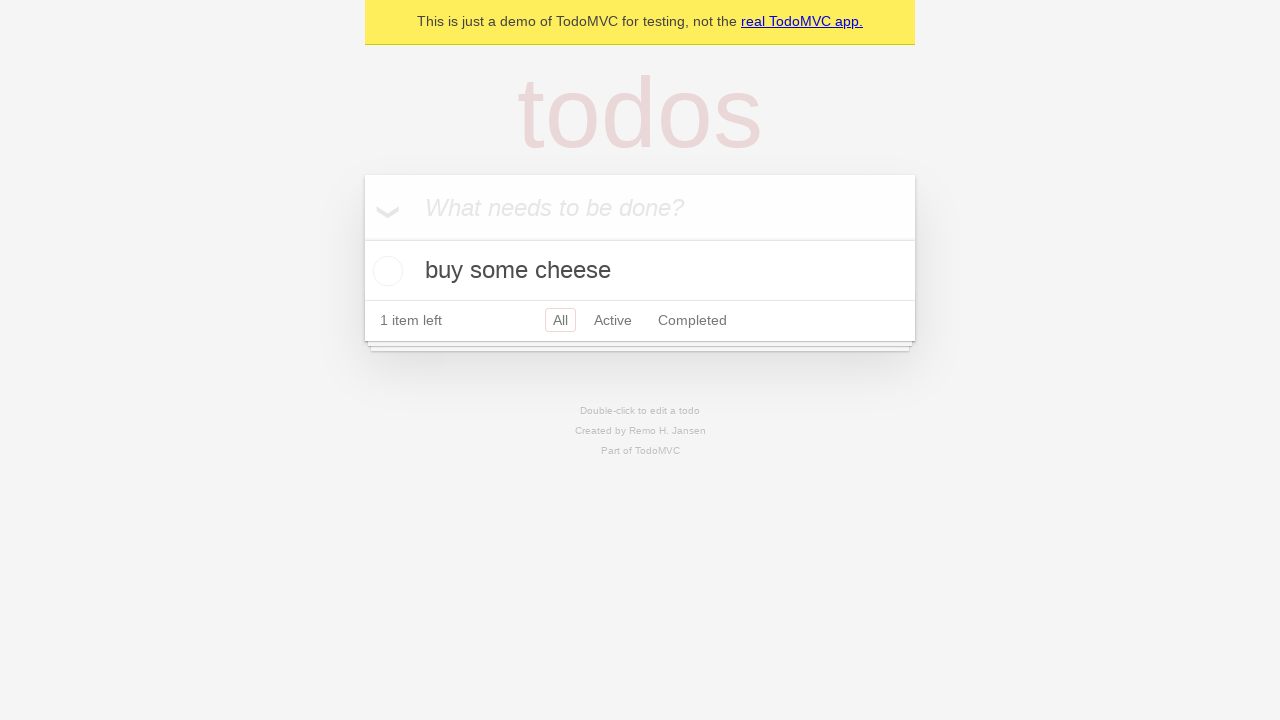

Filled input with second todo 'feed the cat' on internal:attr=[placeholder="What needs to be done?"i]
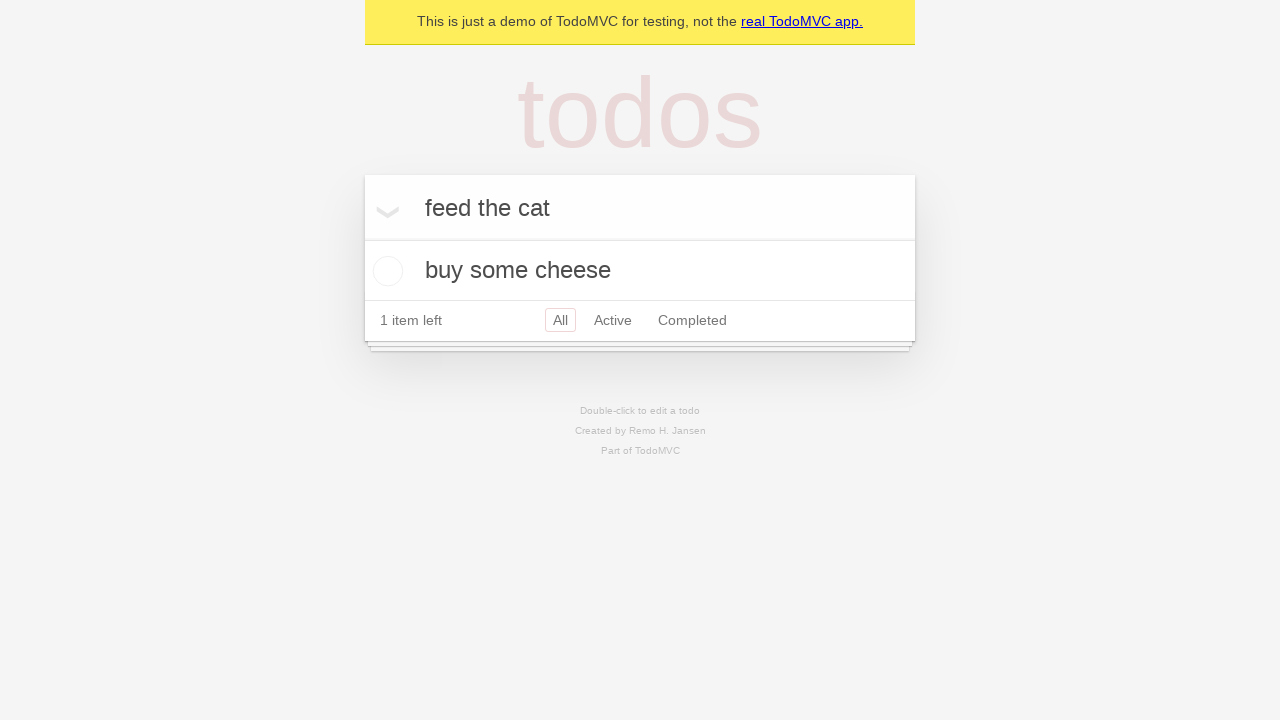

Pressed Enter to add second todo on internal:attr=[placeholder="What needs to be done?"i]
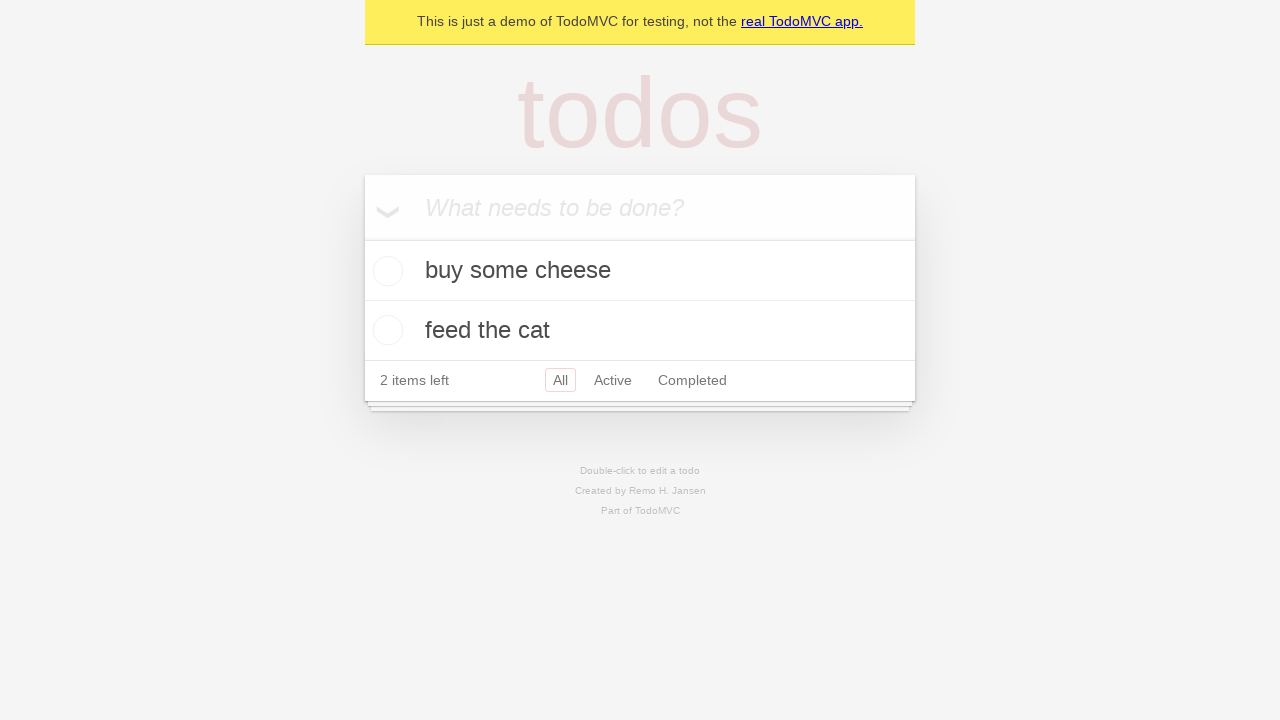

Filled input with third todo 'book a doctors appointment' on internal:attr=[placeholder="What needs to be done?"i]
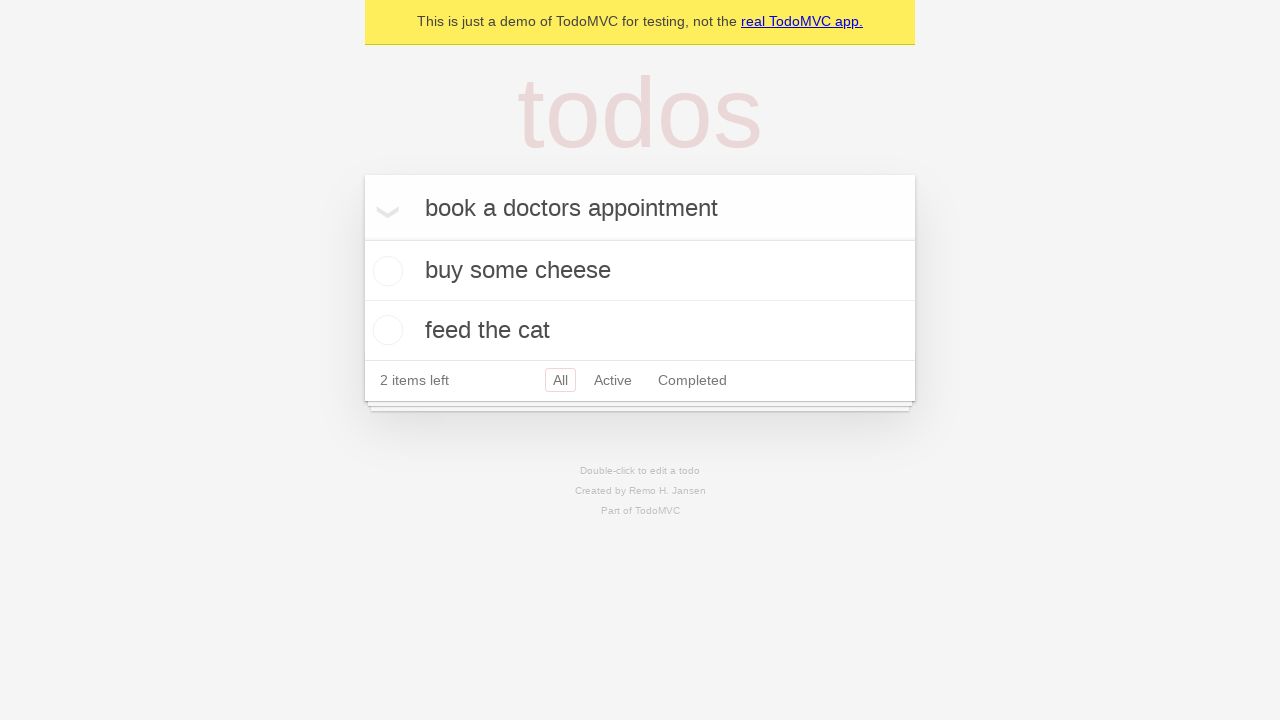

Pressed Enter to add third todo on internal:attr=[placeholder="What needs to be done?"i]
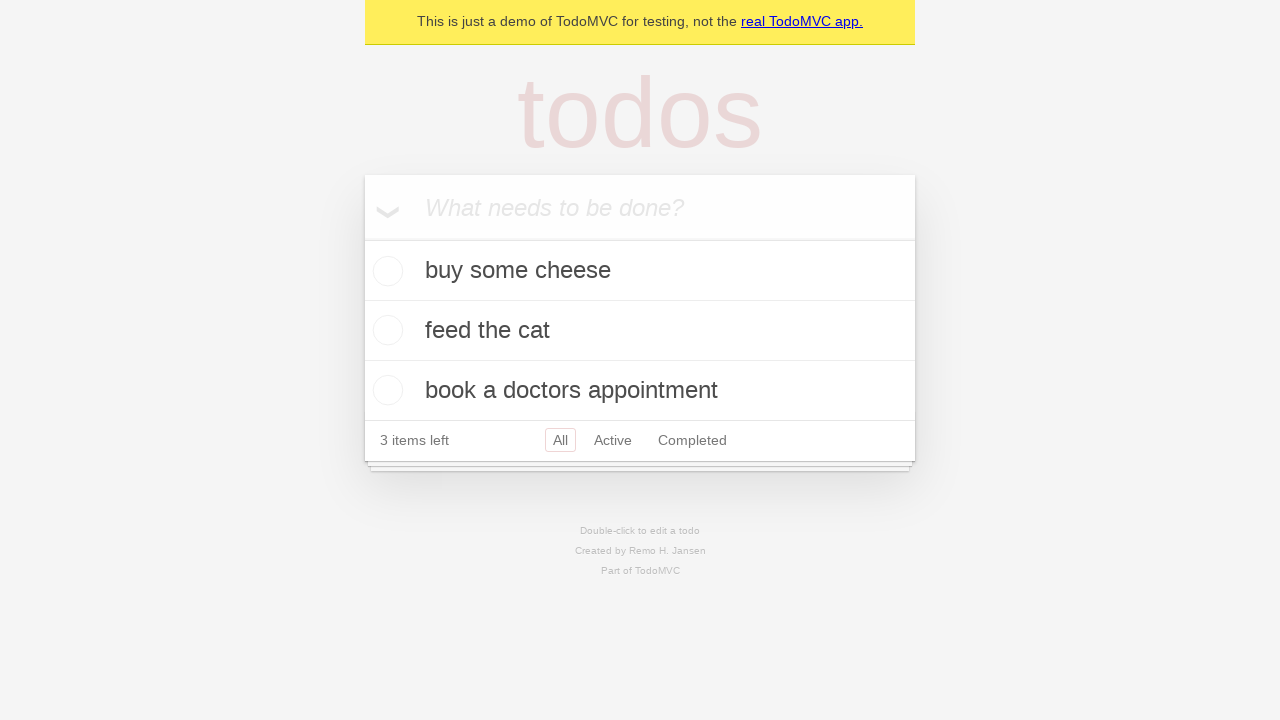

Waited for third todo to appear
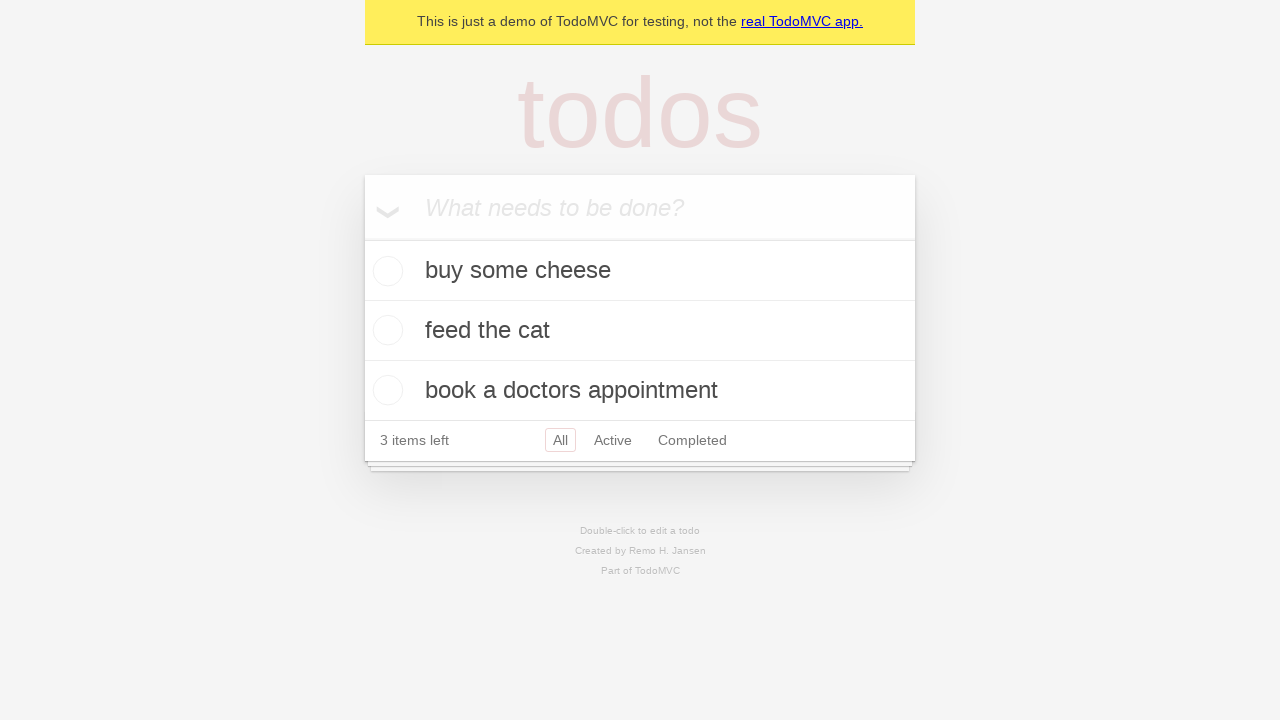

Double-clicked second todo to enter edit mode at (640, 331) on [data-testid='todo-item'] >> nth=1
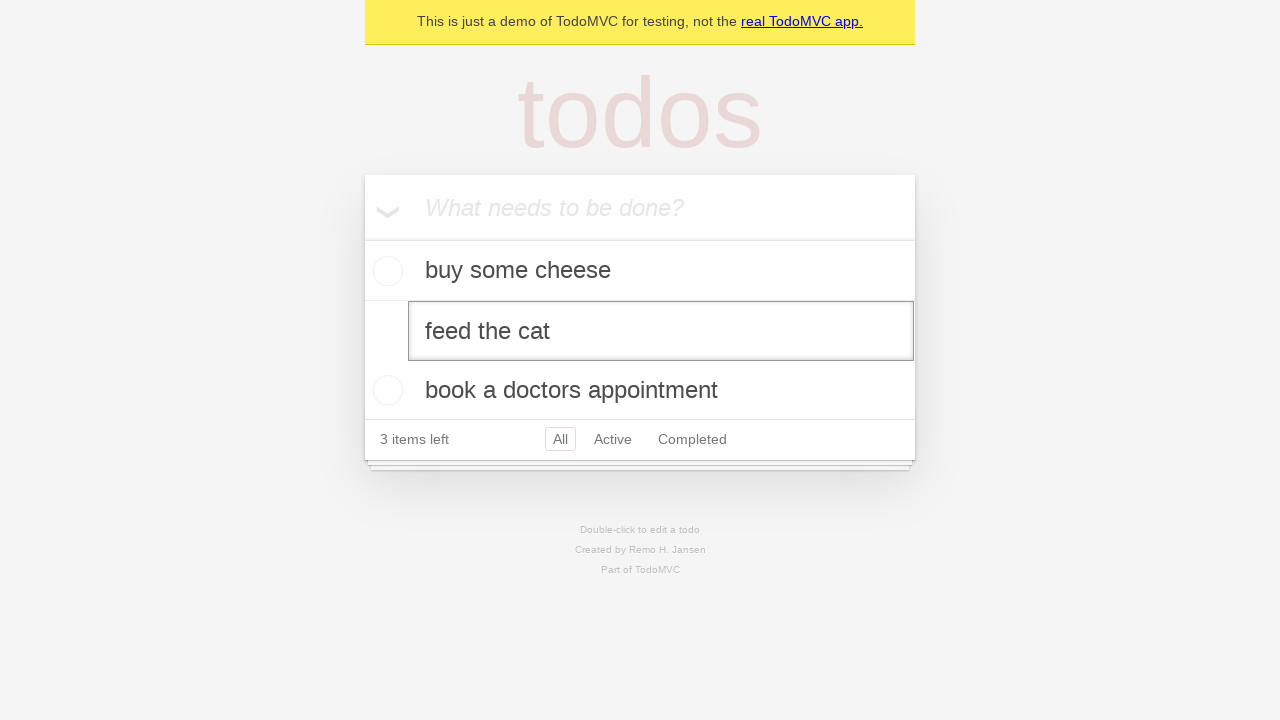

Filled edit field with new text 'buy some sausages' on [data-testid='todo-item'] >> nth=1 >> internal:role=textbox[name="Edit"i]
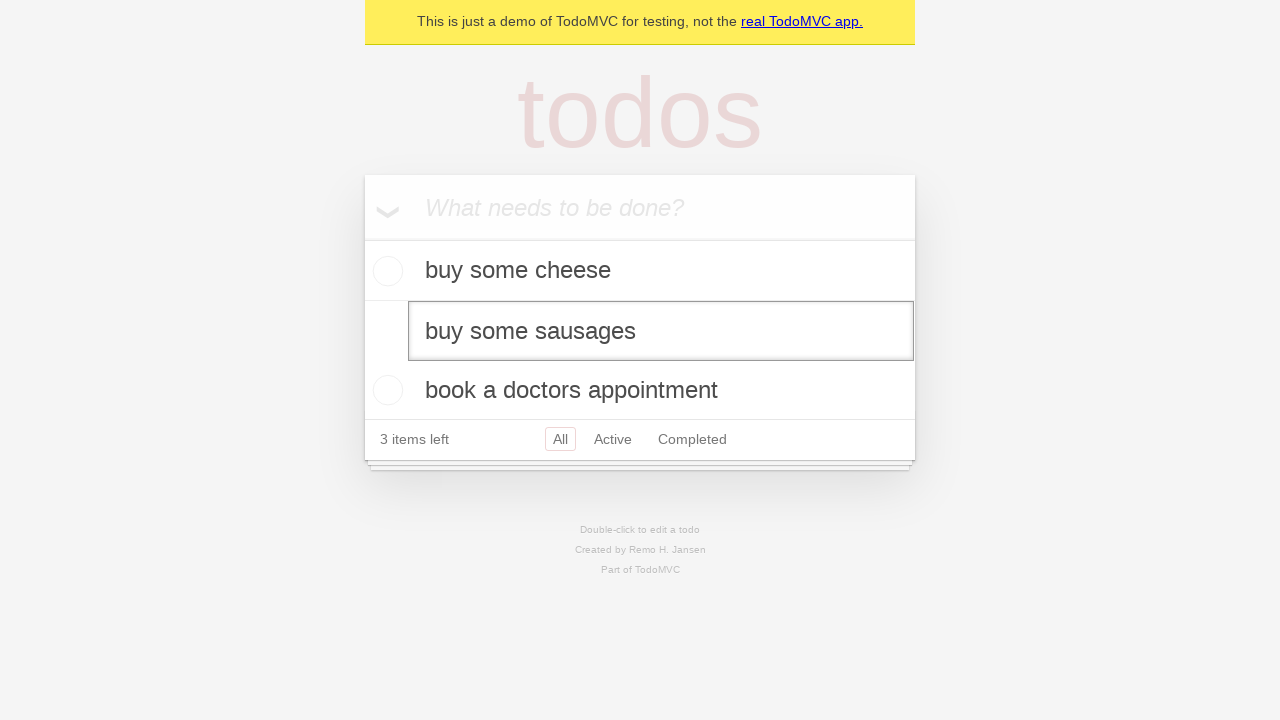

Pressed Escape to cancel editing and revert changes on [data-testid='todo-item'] >> nth=1 >> internal:role=textbox[name="Edit"i]
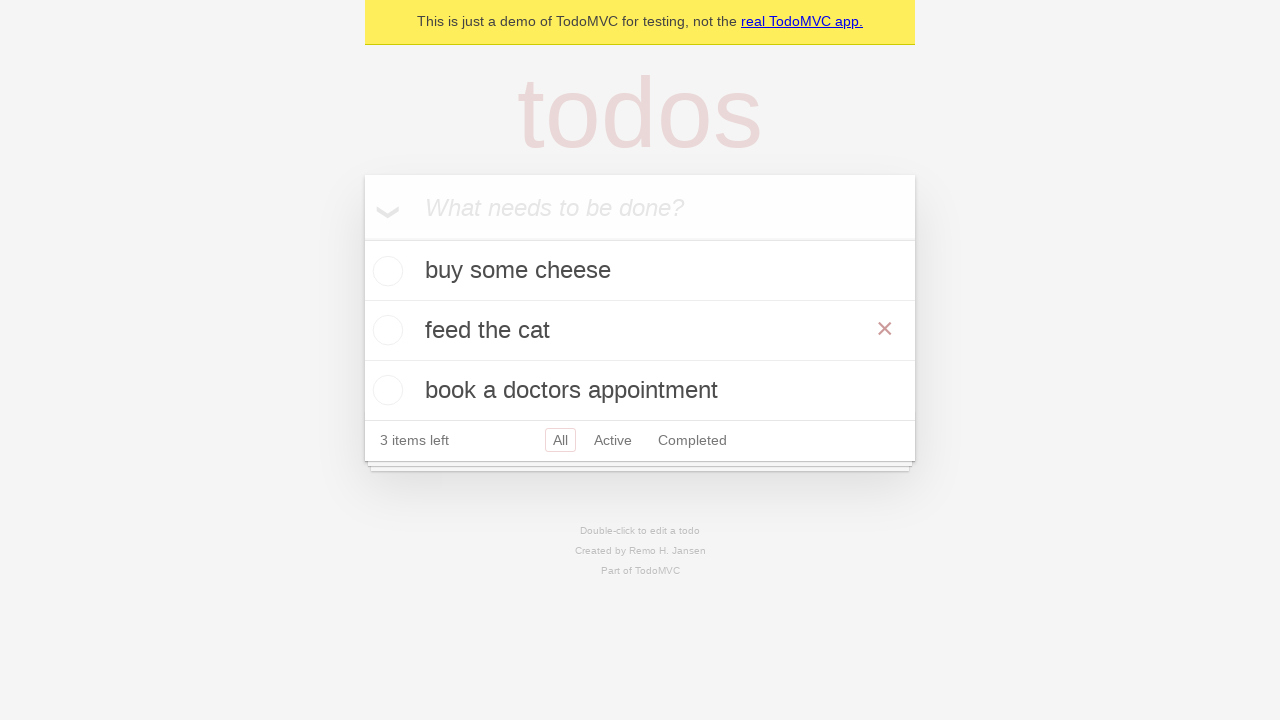

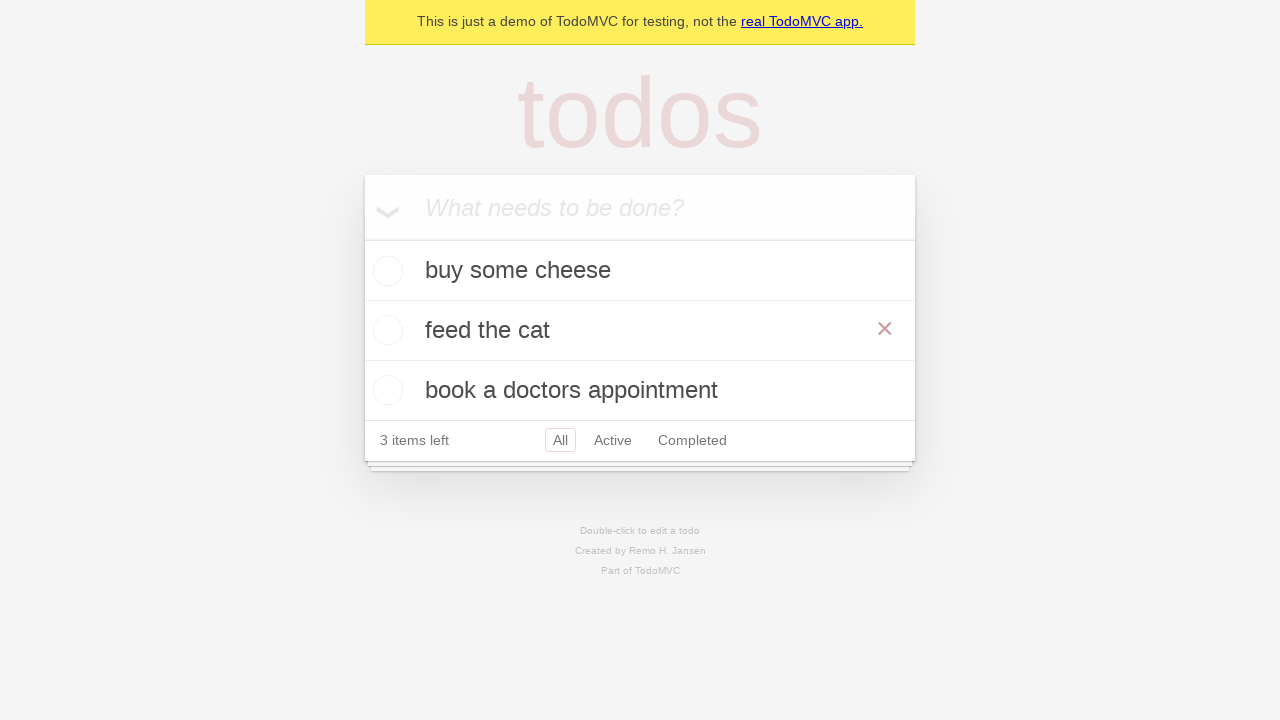